Tests file download verification by navigating to a download page, extracting a download link URL, and verifying that the link points to a valid downloadable file by checking the element exists.

Starting URL: http://the-internet.herokuapp.com/download

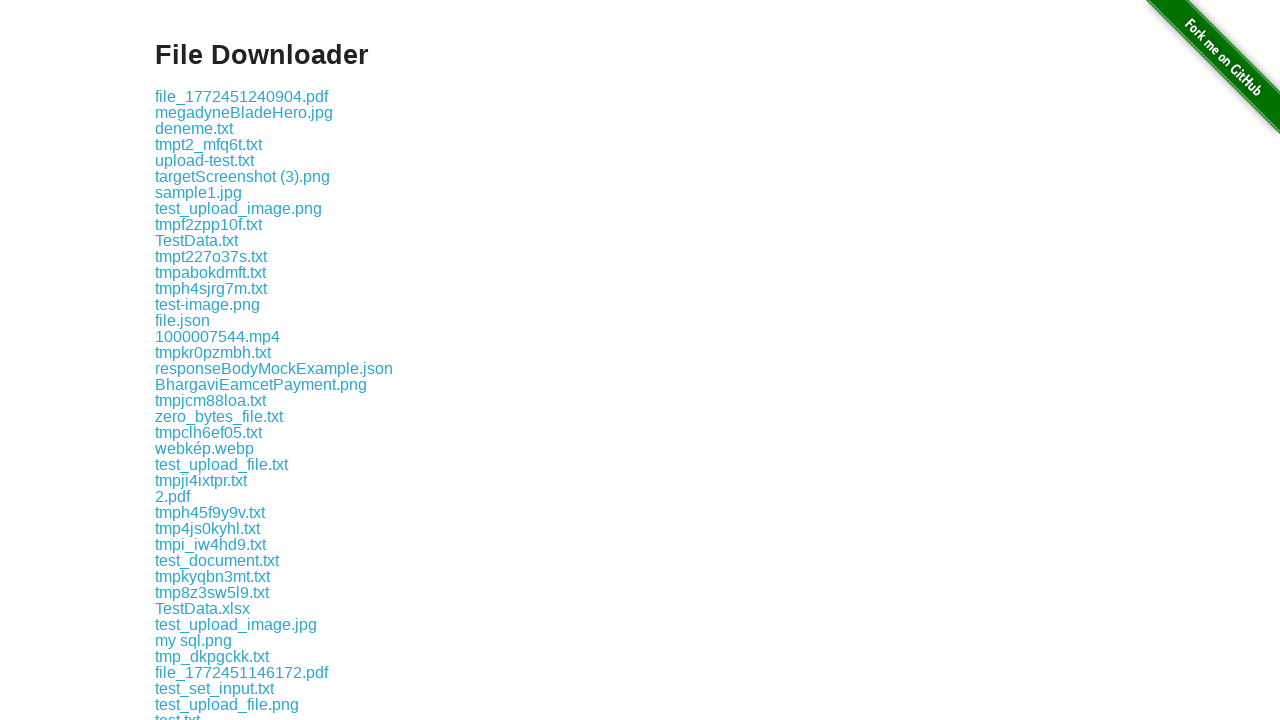

Waited for download link selector to load on the page
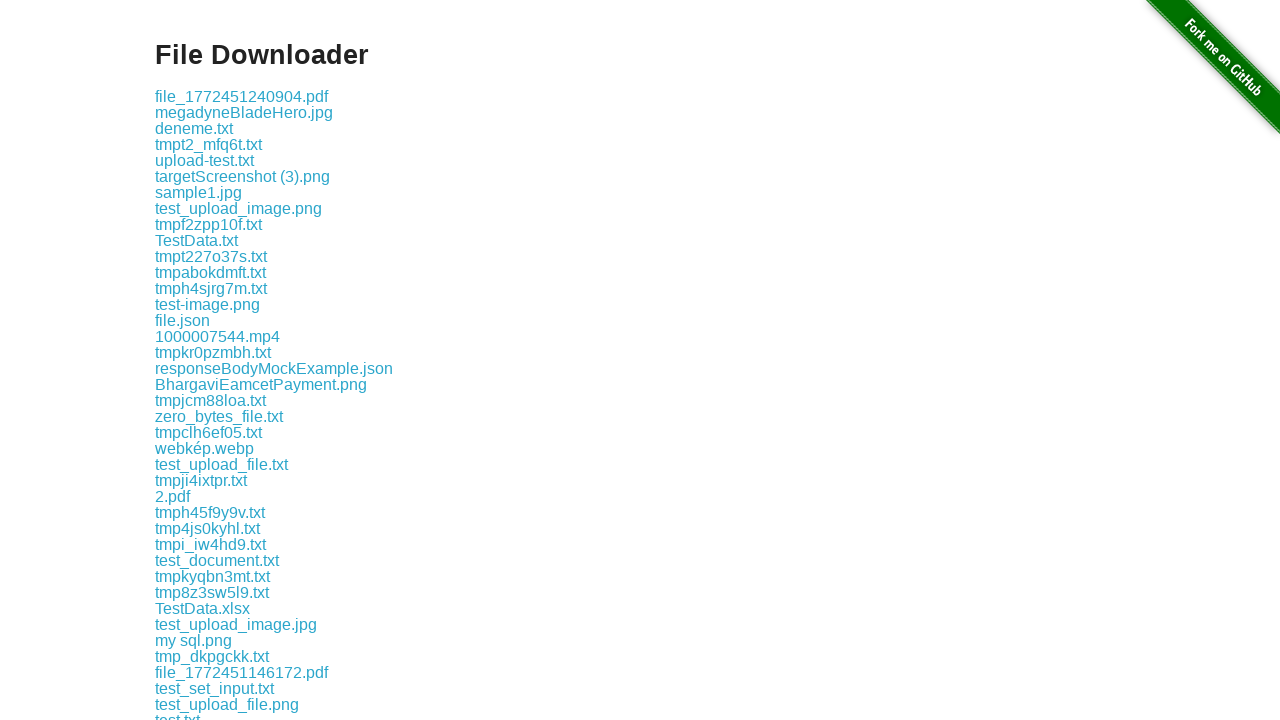

Located the first download link element
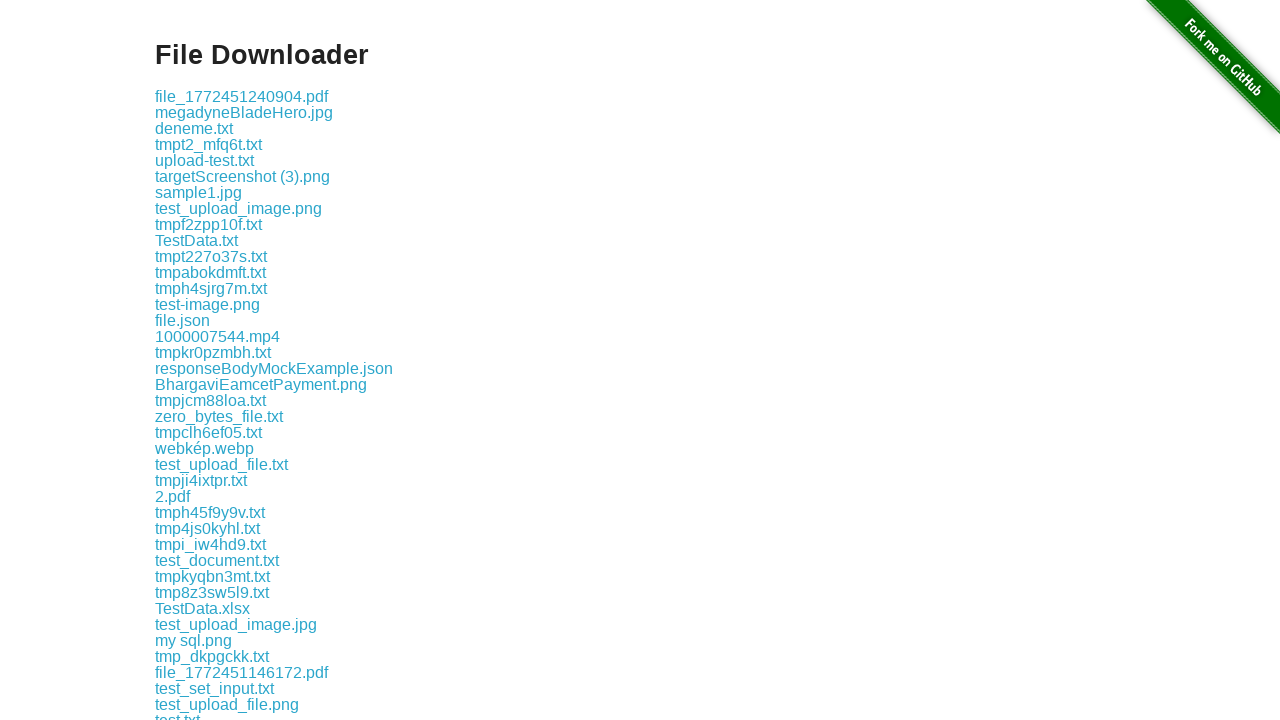

Extracted href attribute from download link: download/file_1772451240904.pdf
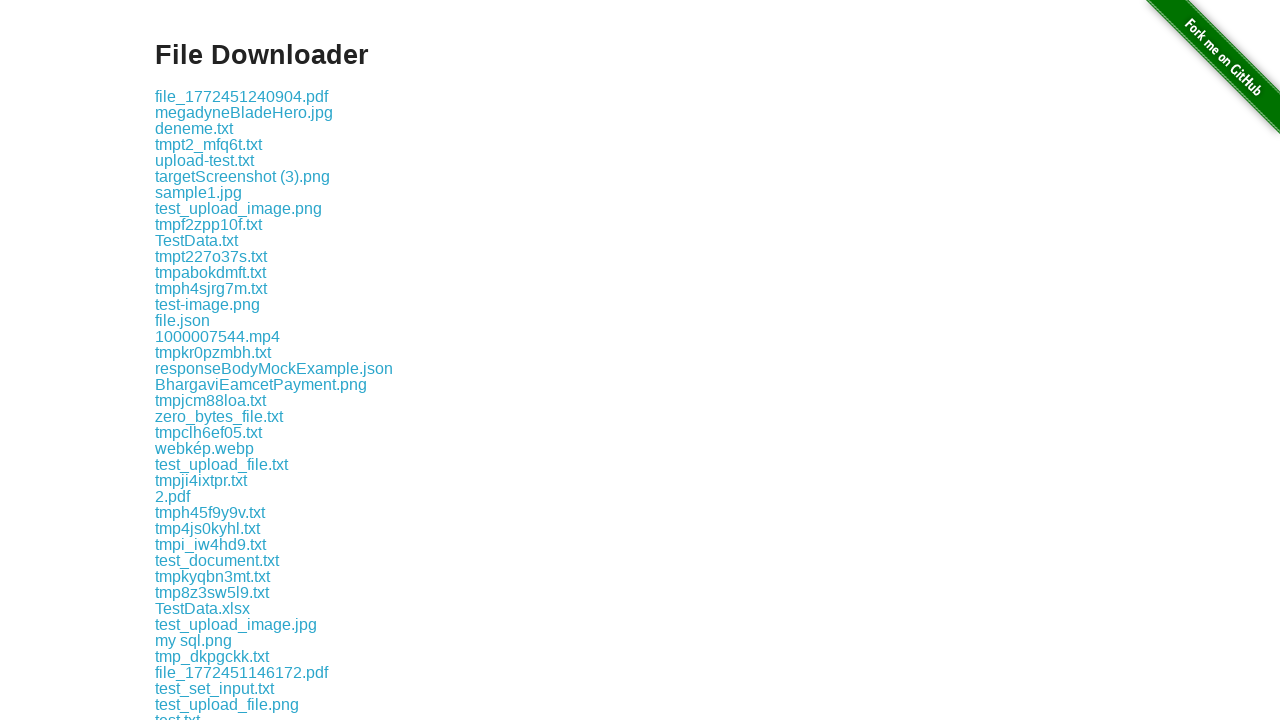

Verified that the download link href is not empty and valid
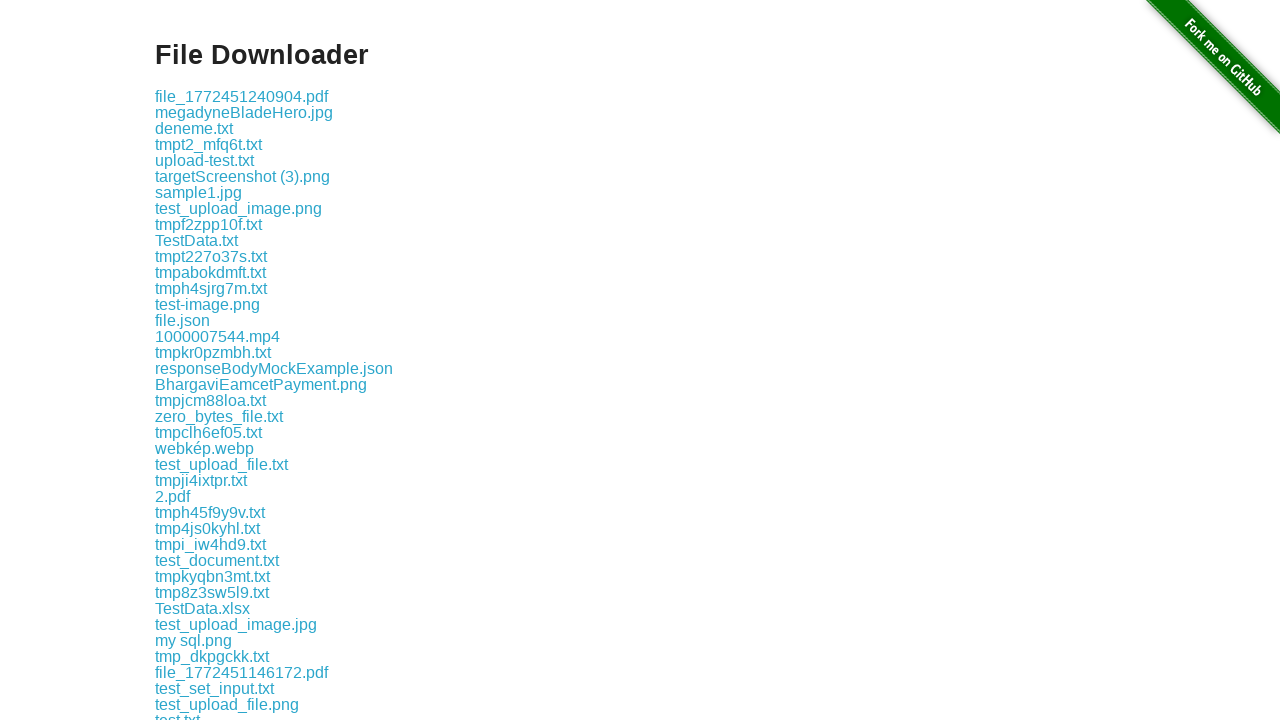

Clicked on the download link to verify accessibility at (242, 96) on .example a >> nth=0
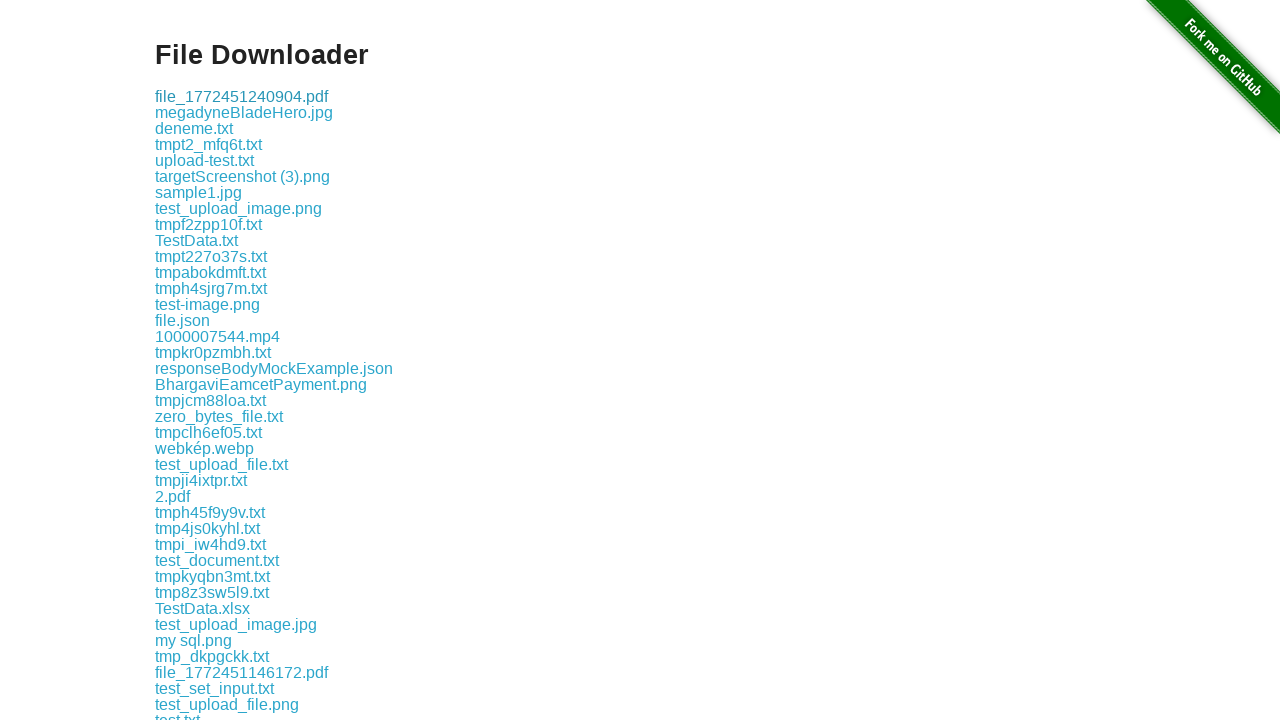

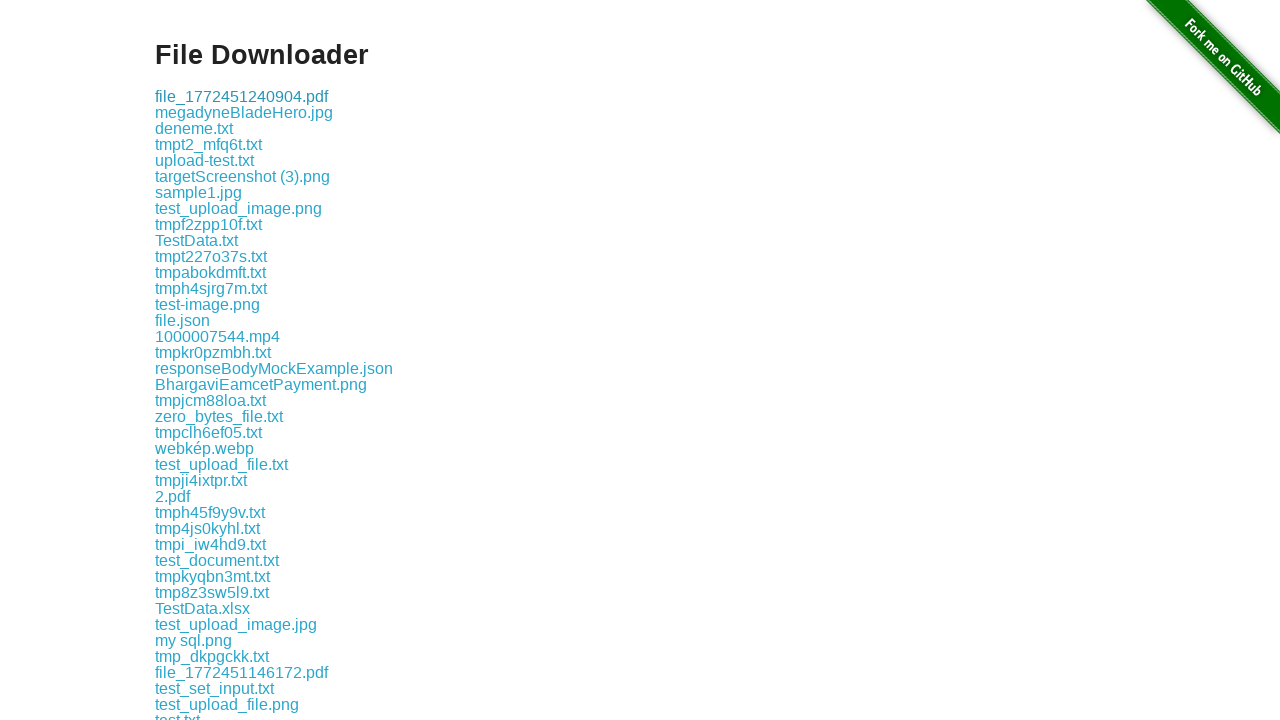